Tests selecting an option from the dropdown by its value attribute and verifies the selection

Starting URL: https://the-internet.herokuapp.com/dropdown

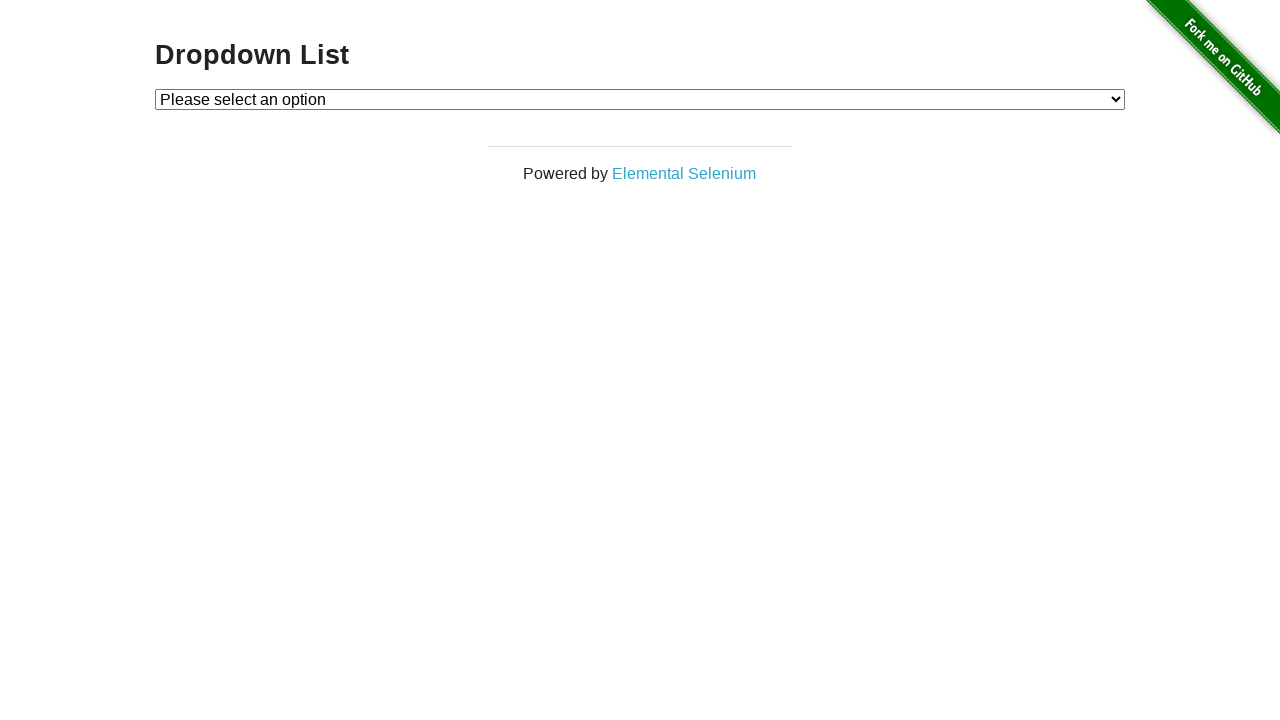

Navigated to dropdown page
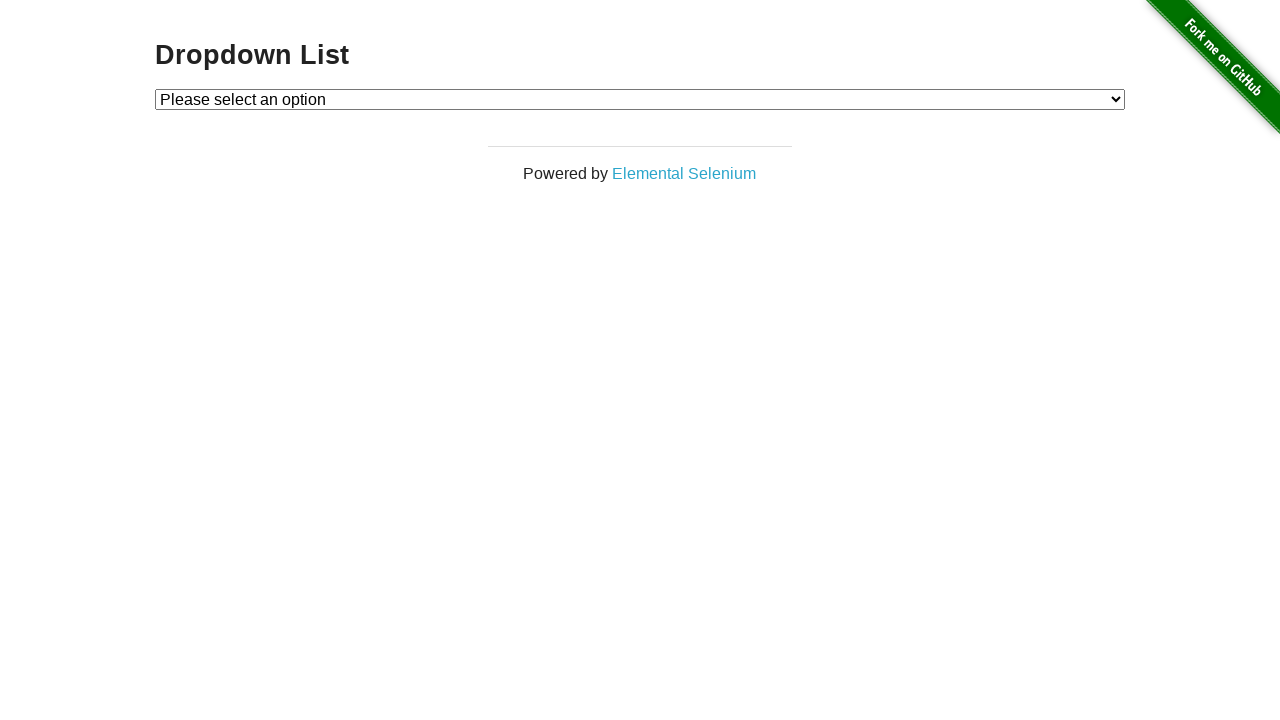

Selected option with value '2' from dropdown on #dropdown
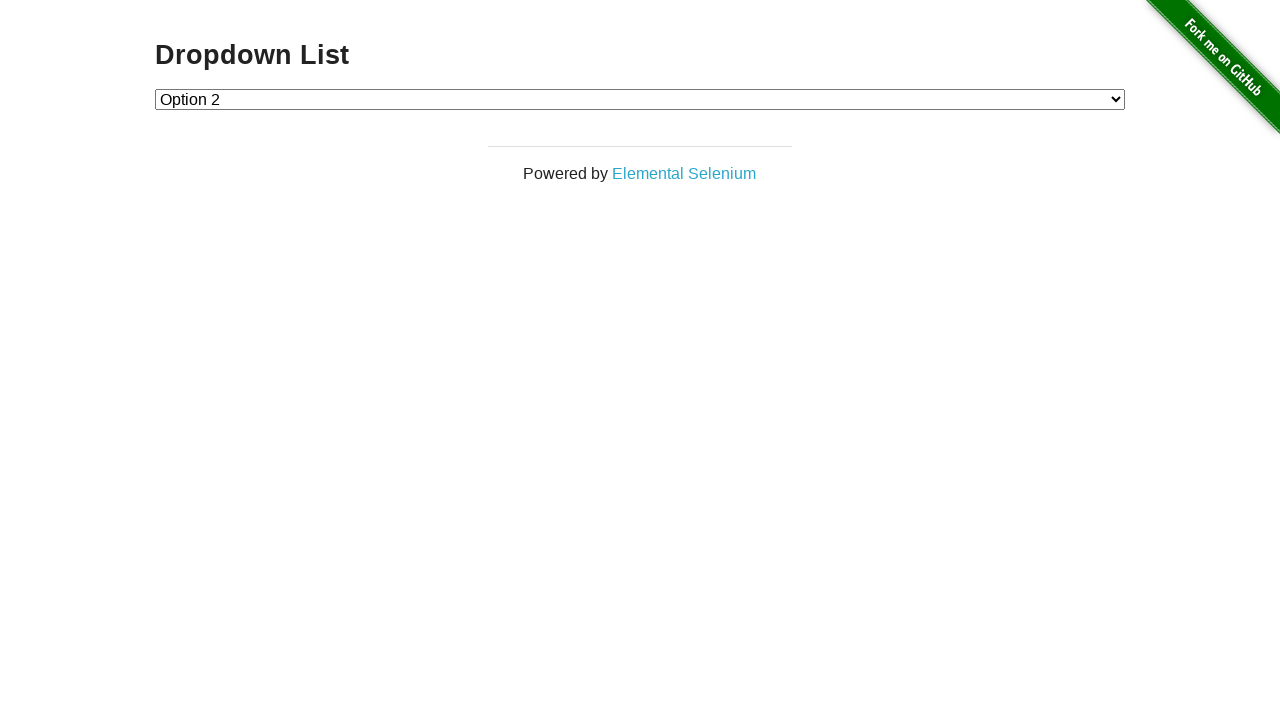

Retrieved selected dropdown value
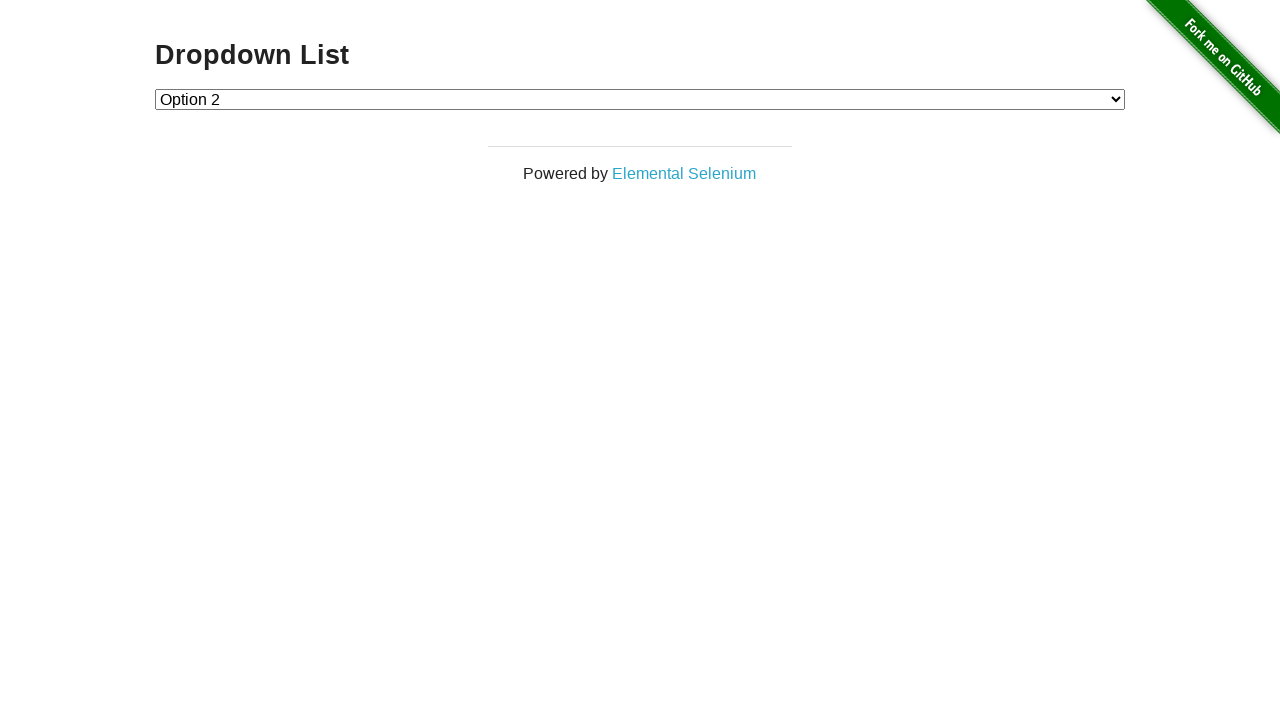

Verified selected value equals '2'
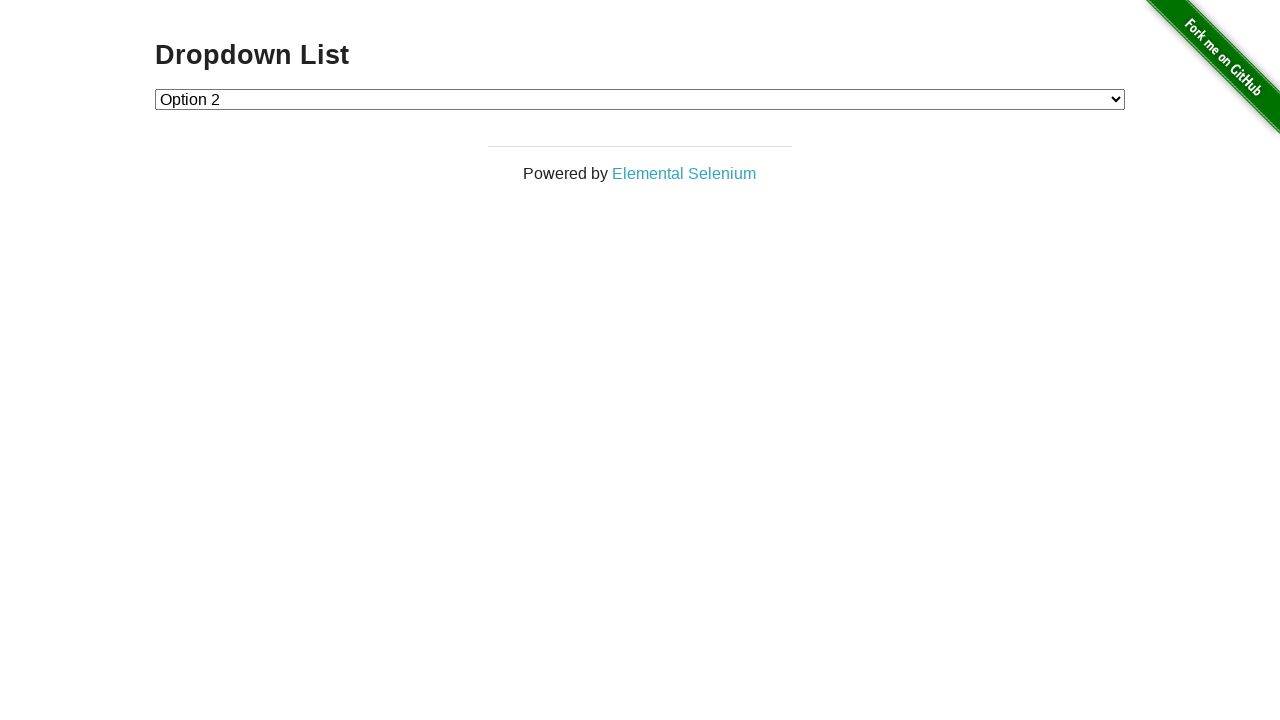

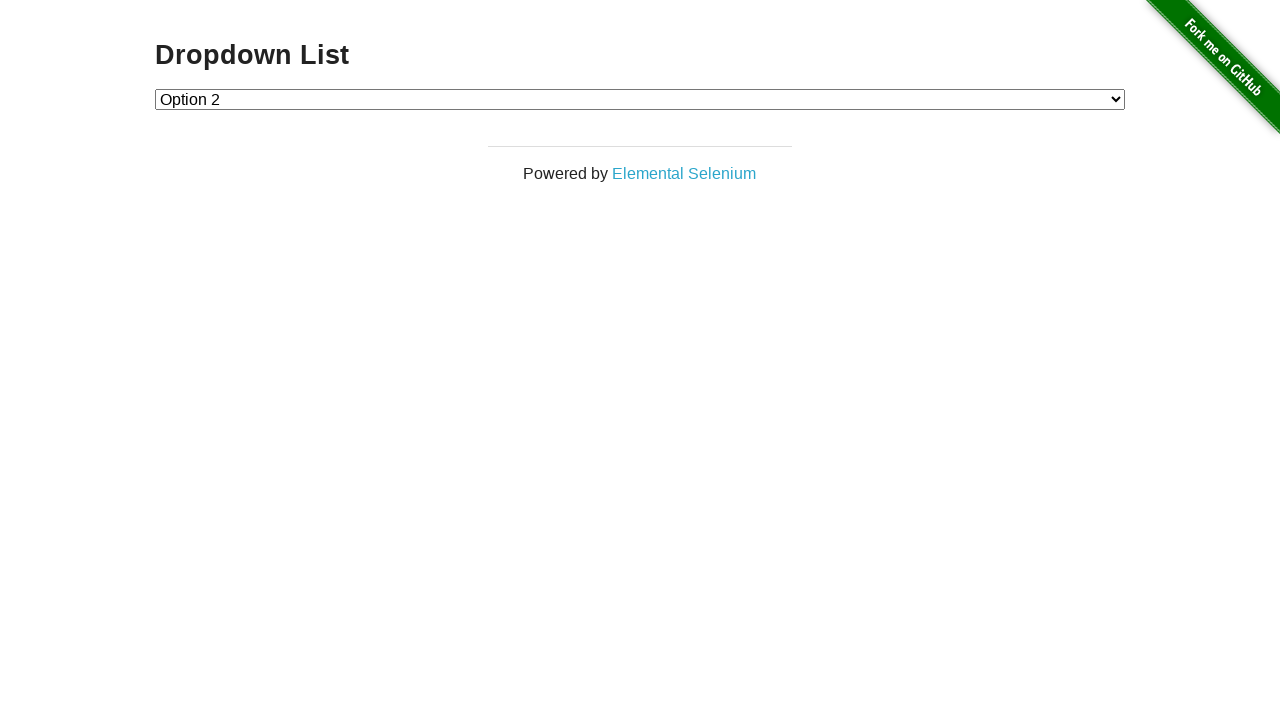